Tests mouse hover functionality by making hidden content visible and clicking Top link, then verifying URL contains 'top'

Starting URL: https://rahulshettyacademy.com/AutomationPractice/#//

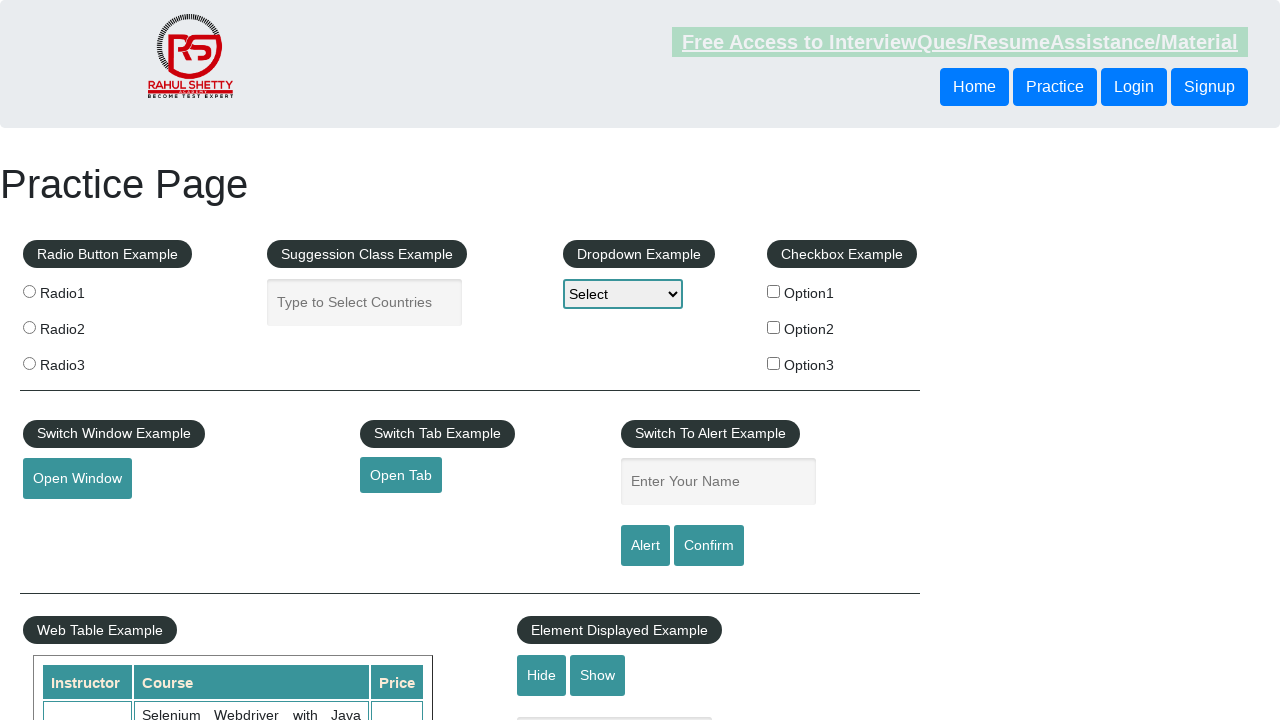

Made mouse hover content visible using JavaScript
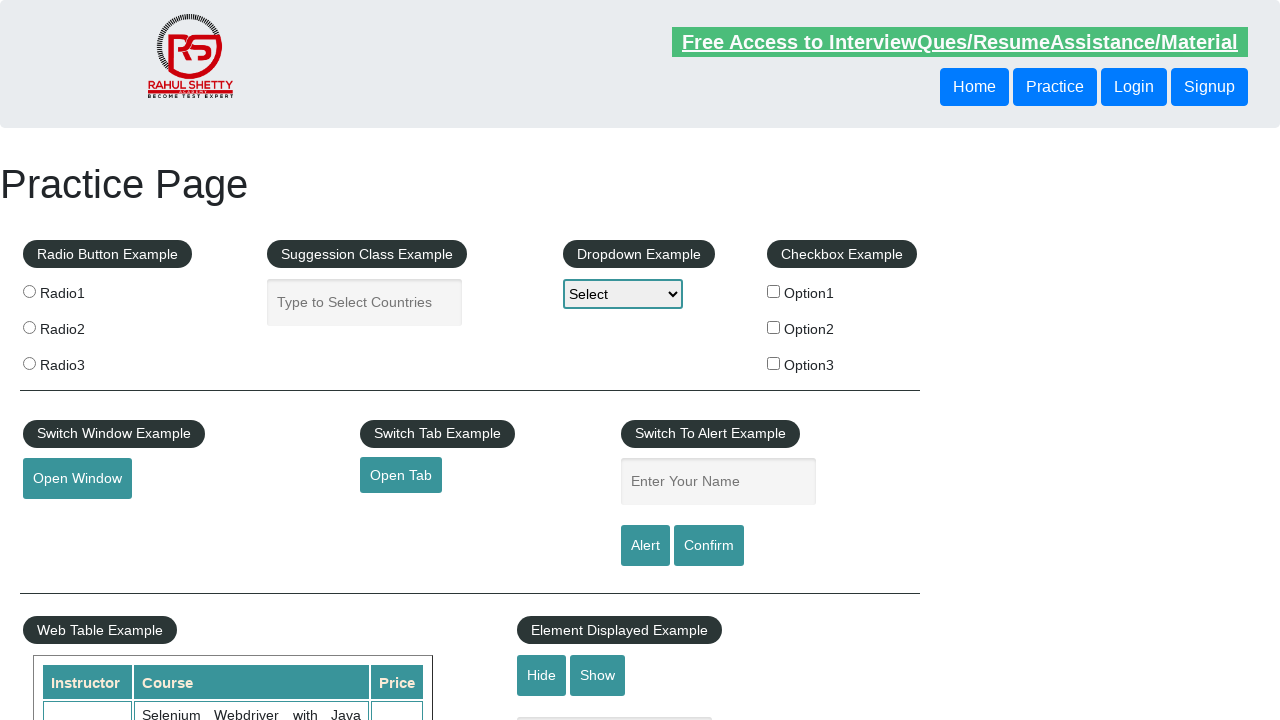

Clicked Top link with force option at (103, 360) on text=Top
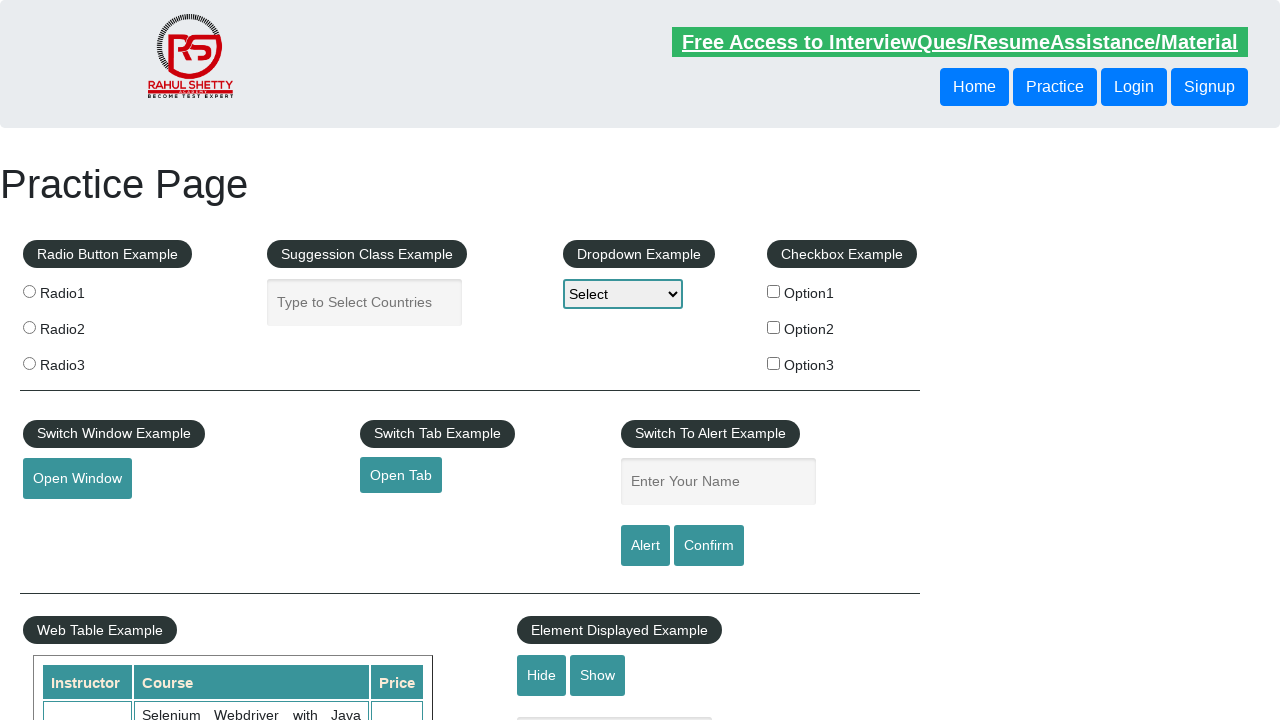

Verified URL contains 'top'
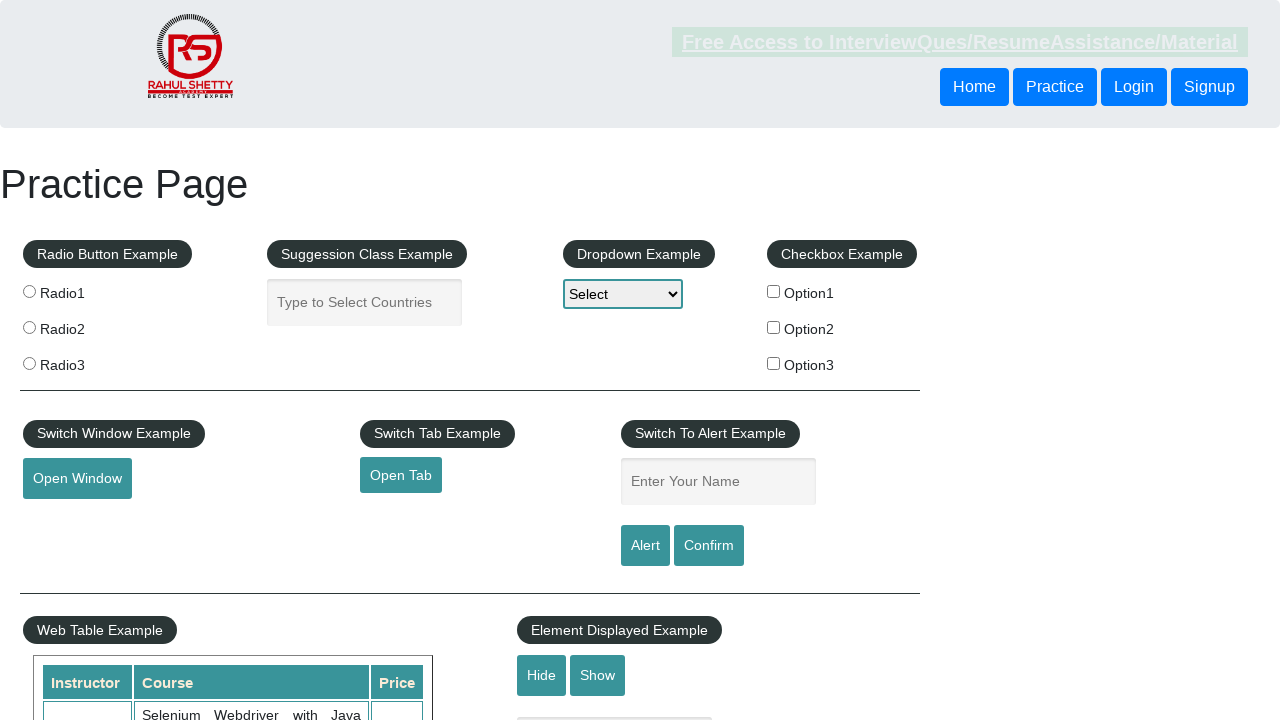

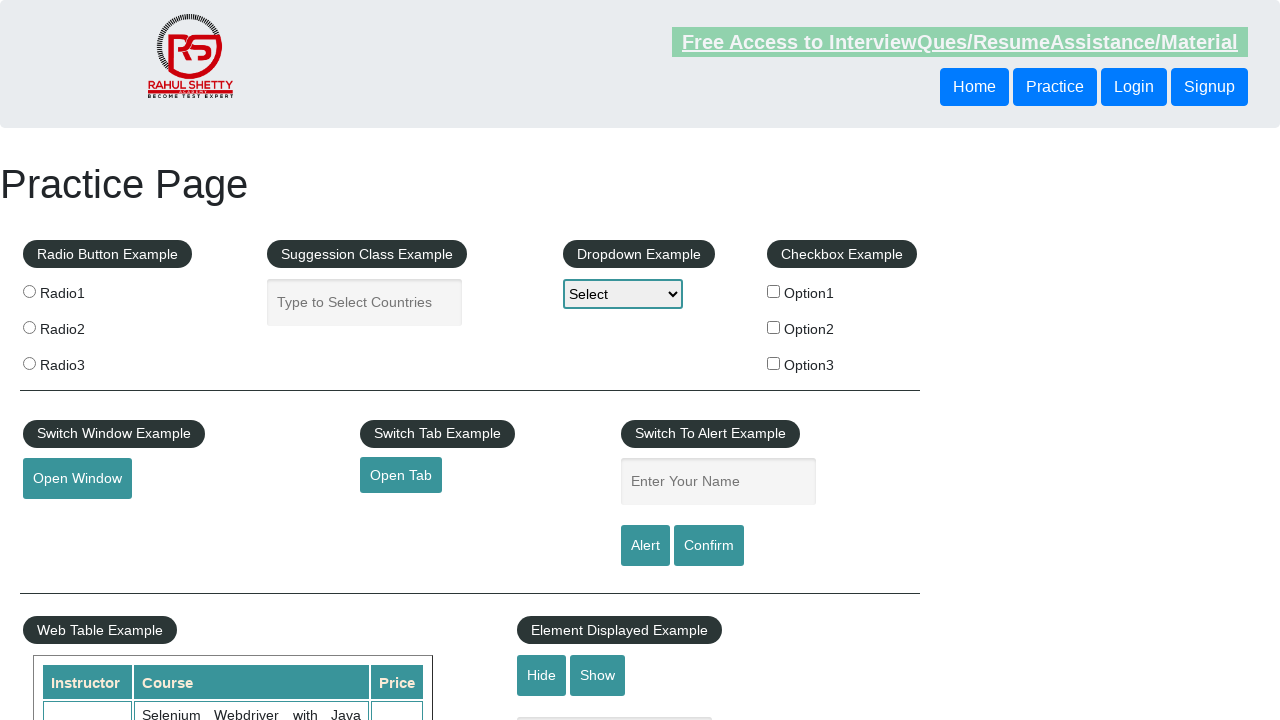